Tests the main navigation menu functionality by expanding and collapsing menu sections (Fächer, Über Uns, Mitmachen) on both the landing page and a content page.

Starting URL: https://de.serlo.org/

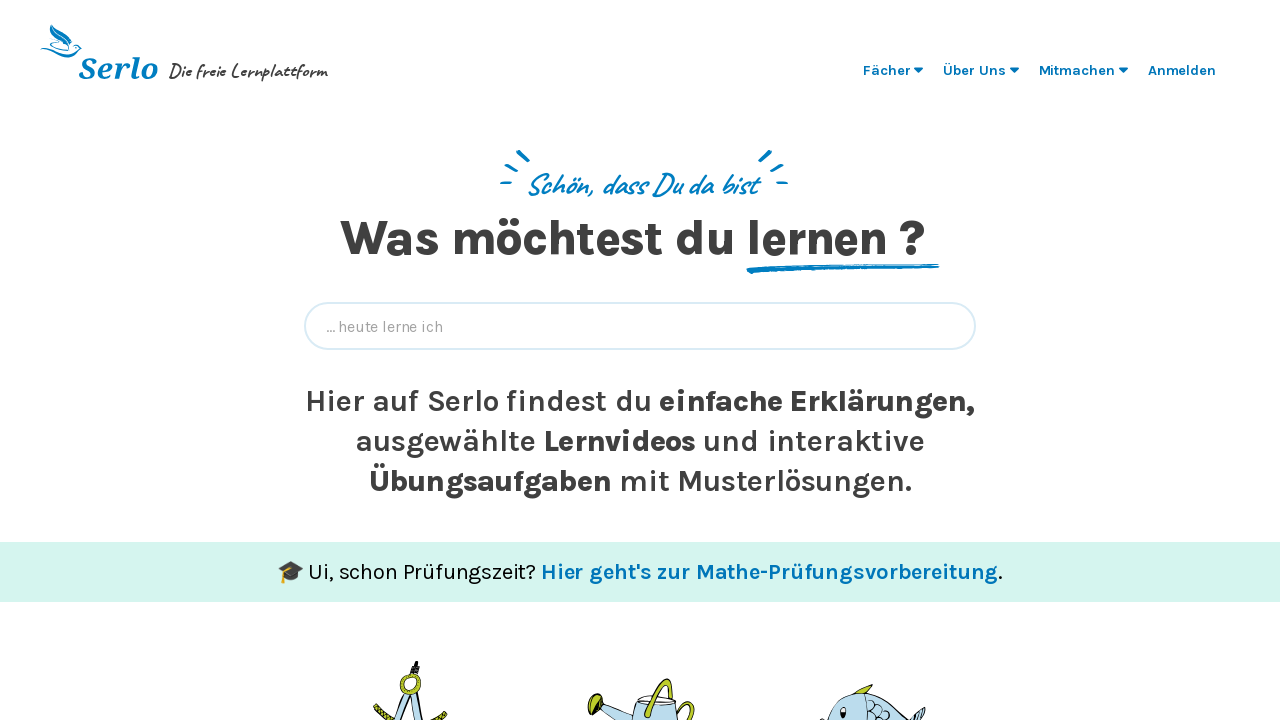

Clicked Fächer menu on landing page at (887, 70) on ul >> text=Fächer
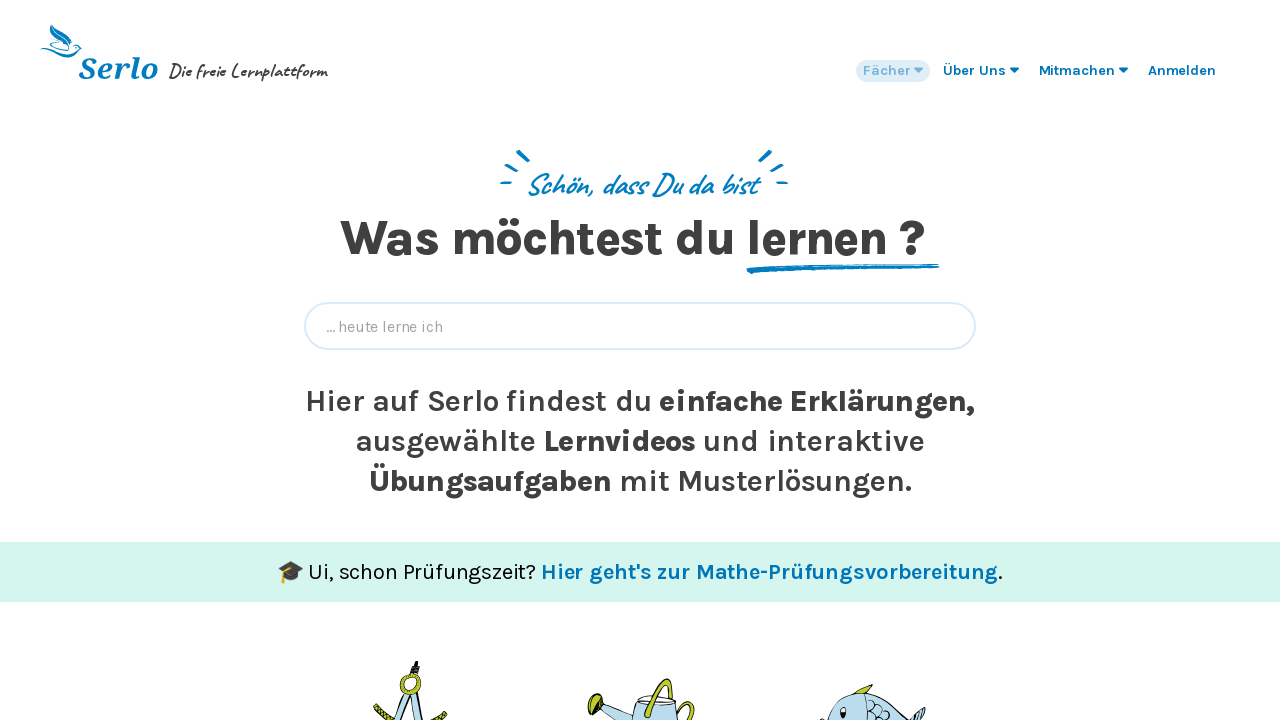

Angewandte Nachhaltigkeit menu item appeared
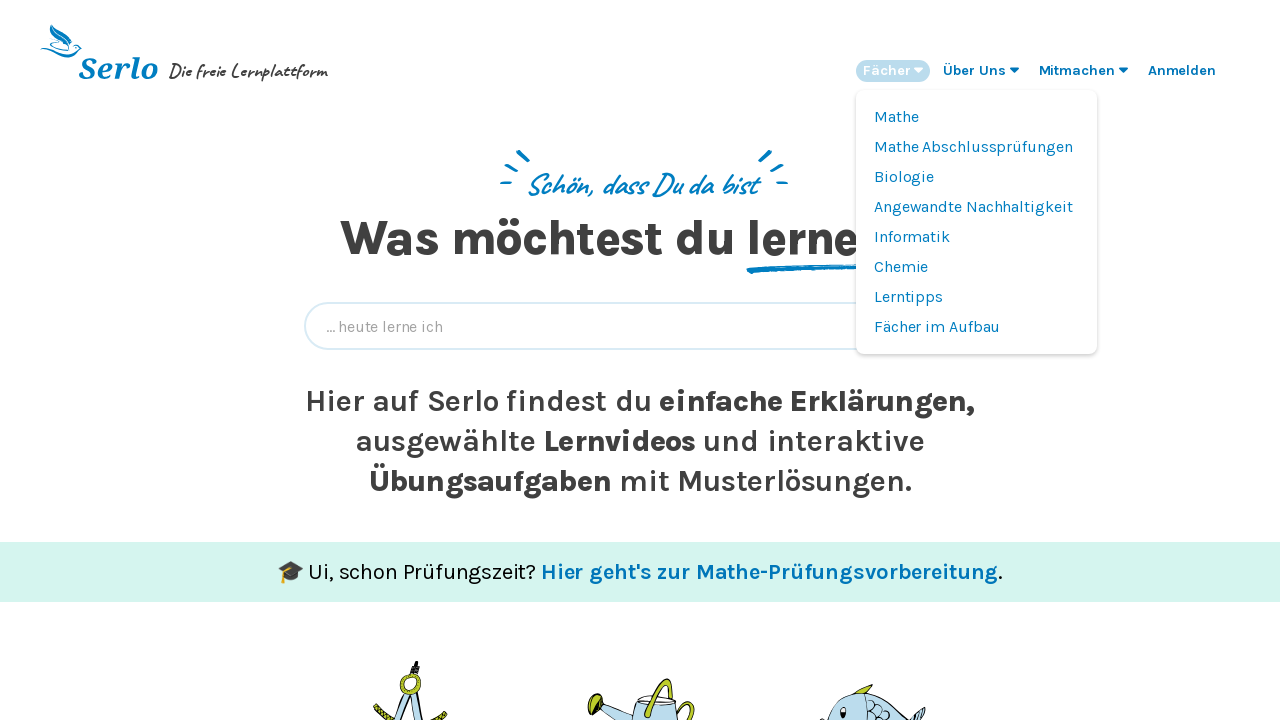

Mathe menu item appeared in expanded Fächer menu
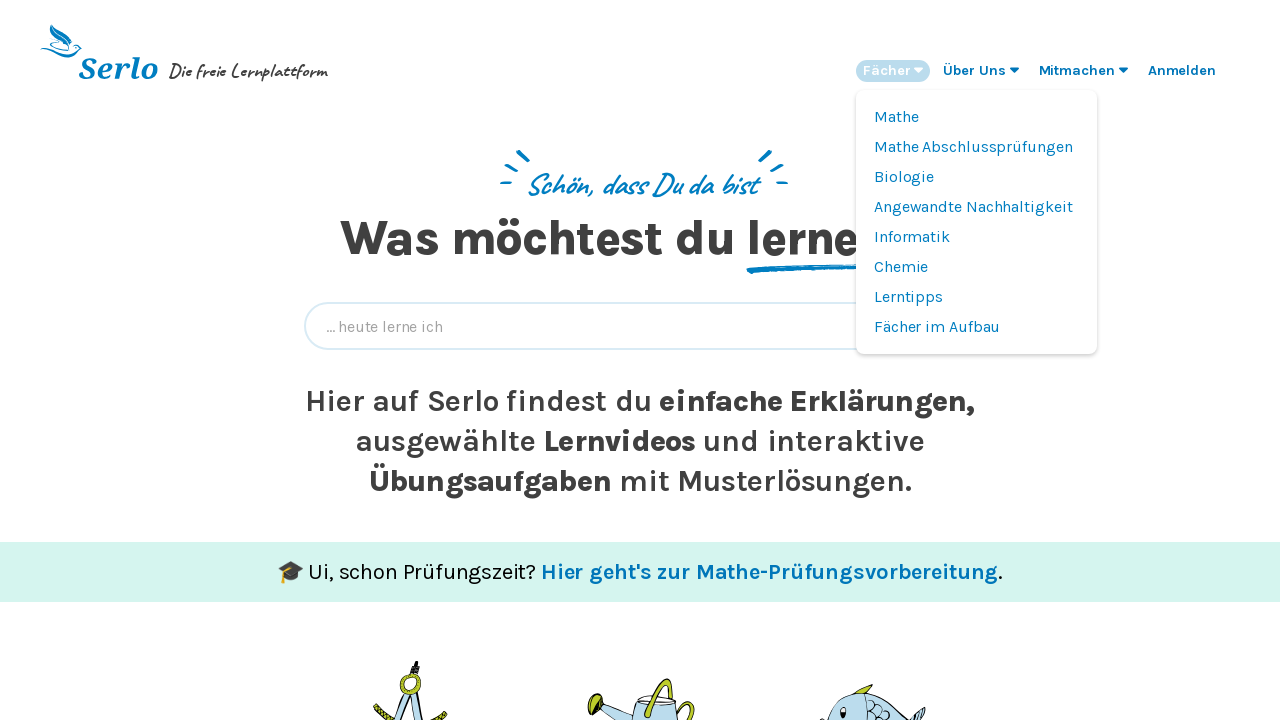

Clicked Fächer menu to collapse it at (887, 70) on ul >> text=Fächer
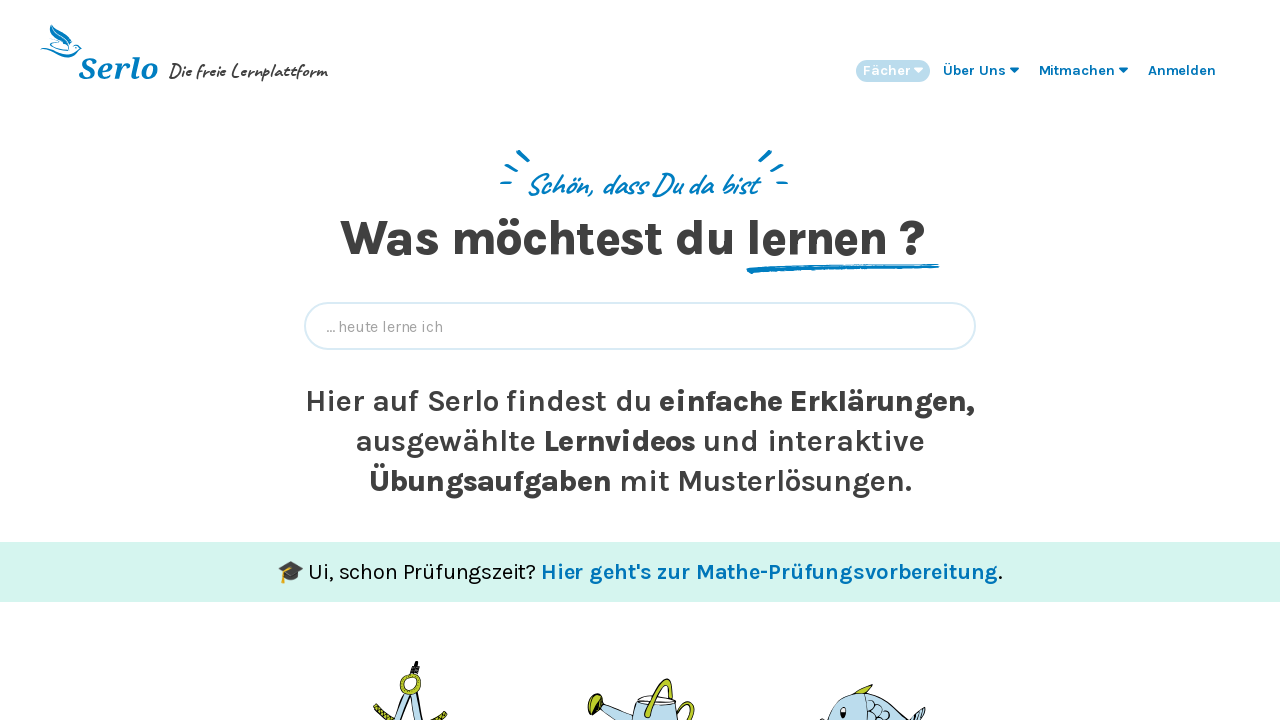

Waited for menu collapse animation
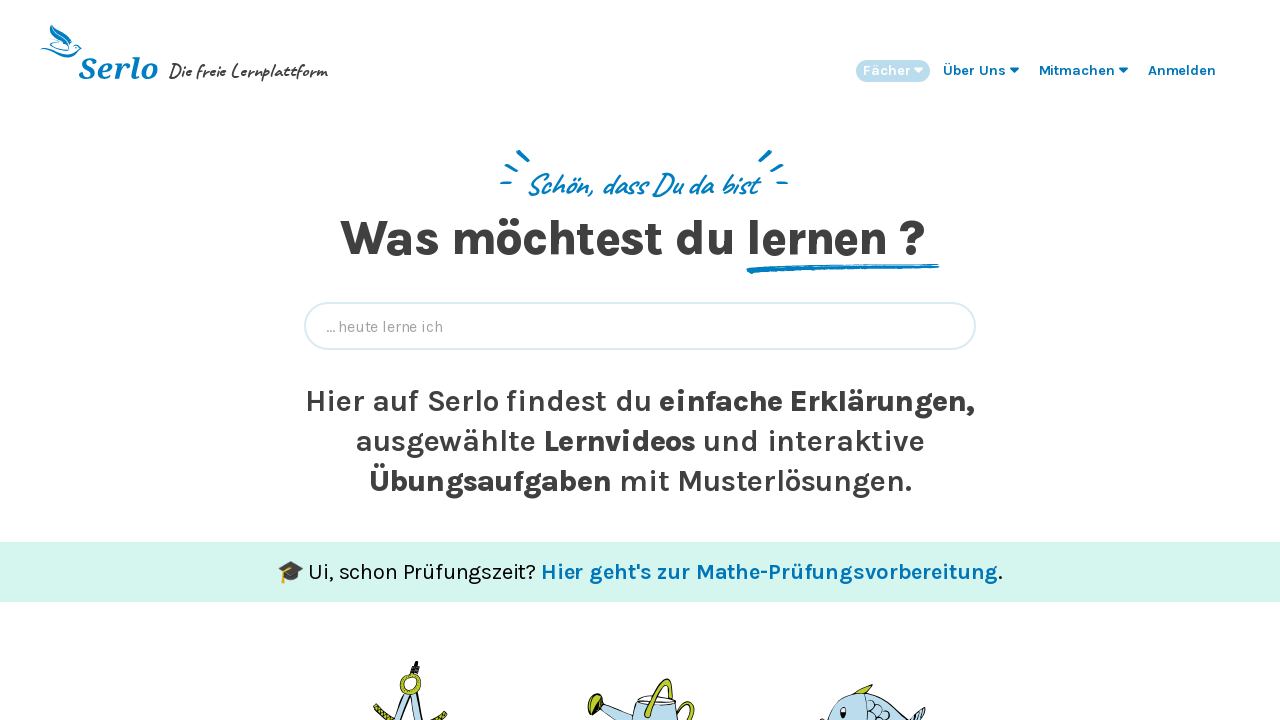

Clicked Über Uns menu on landing page at (974, 70) on ul >> text=Über Uns
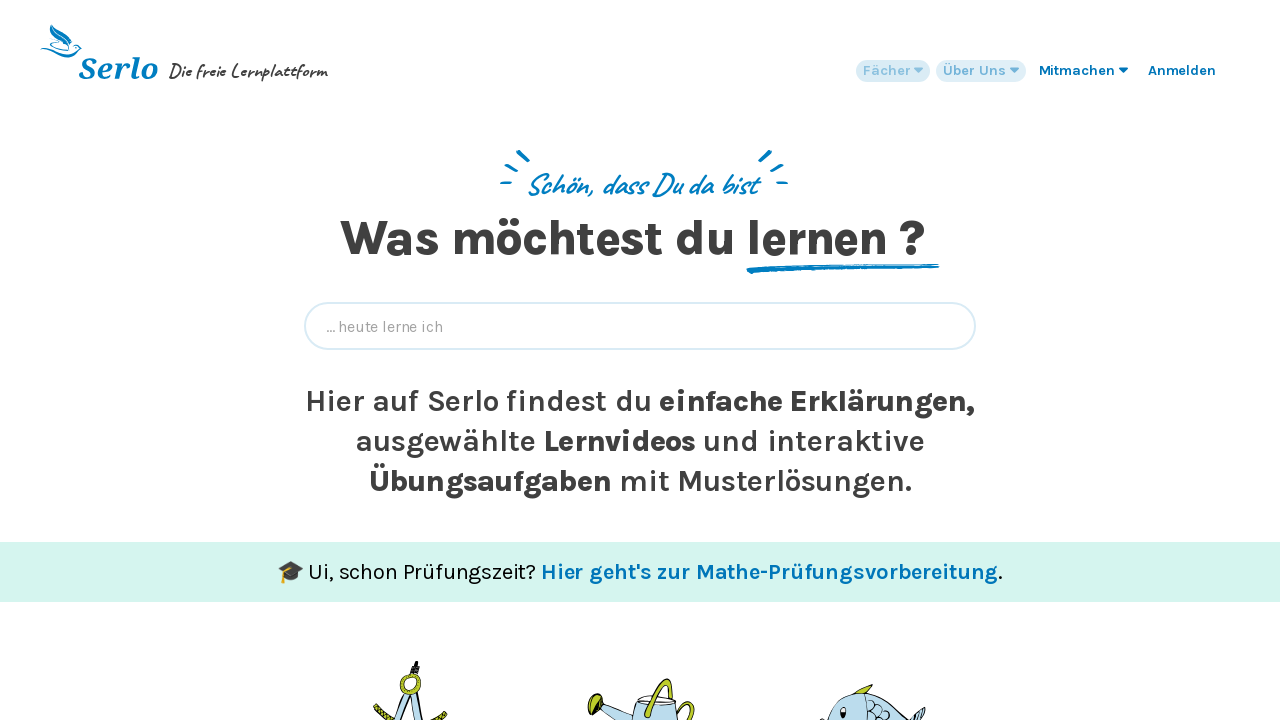

Transparenz menu item appeared in expanded Über Uns menu
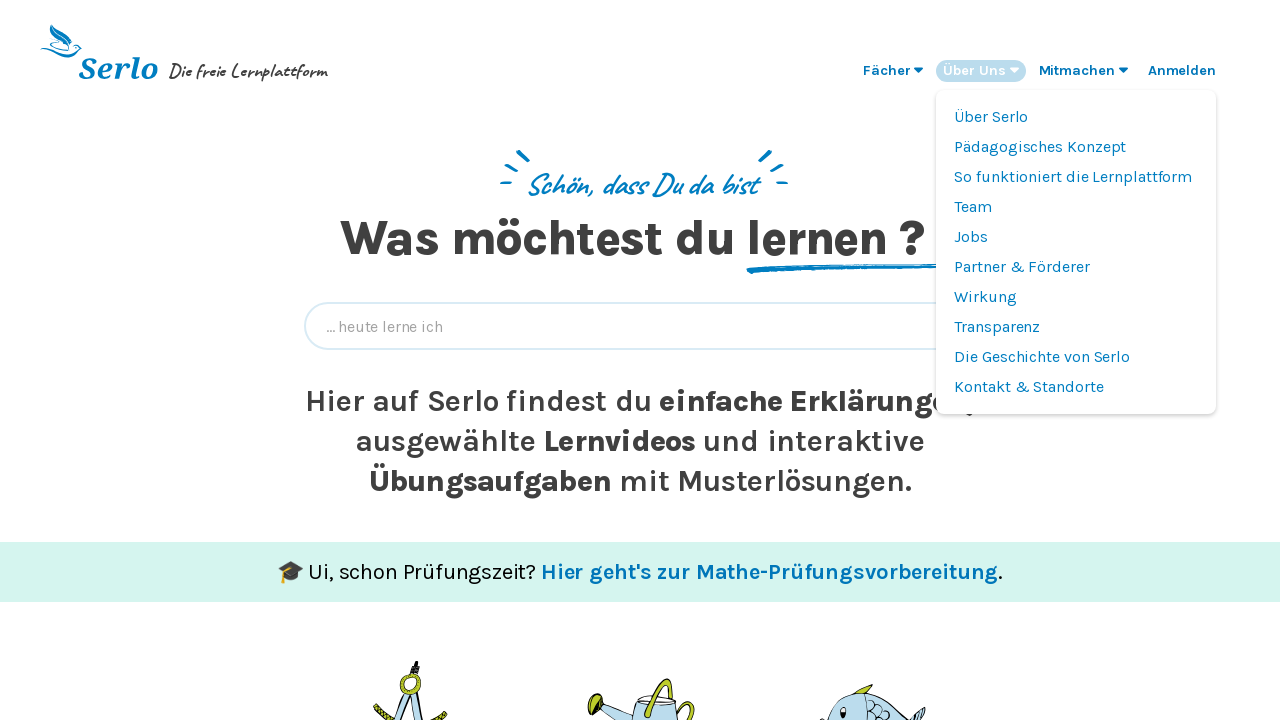

Wirkung menu item appeared in expanded Über Uns menu
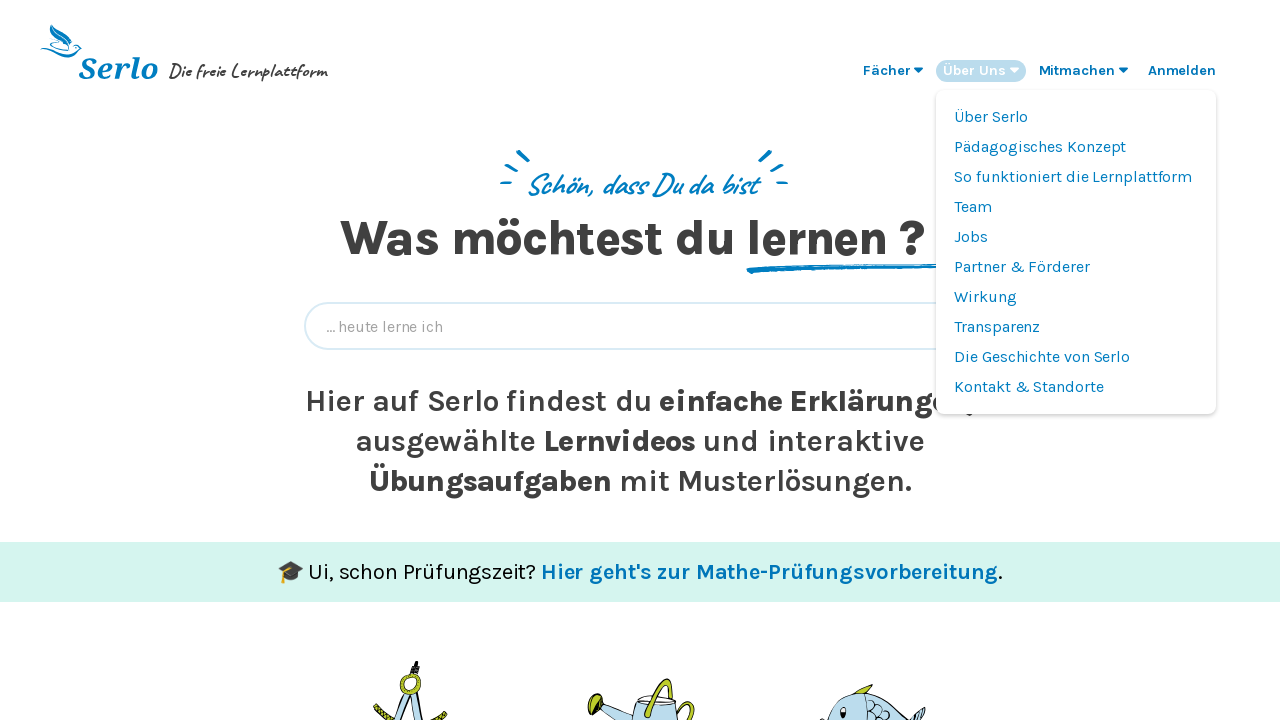

Clicked Über Uns menu to collapse it at (974, 70) on ul >> text=Über Uns
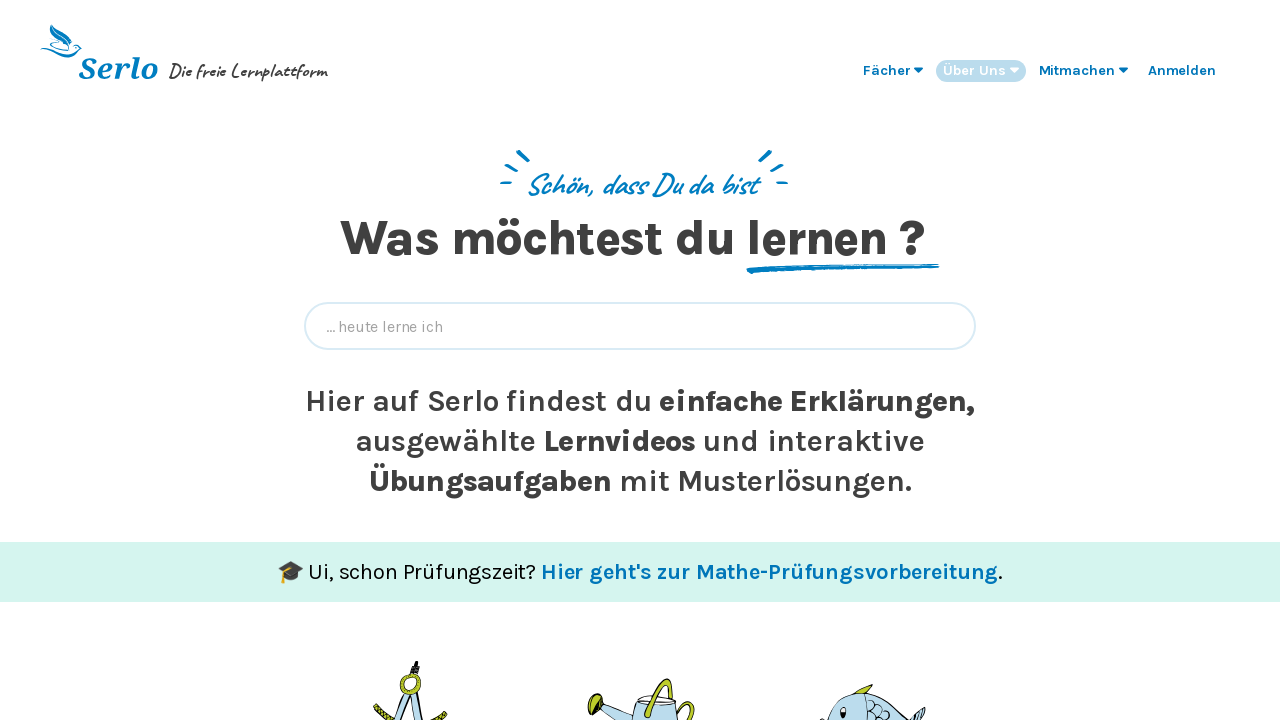

Waited for menu collapse animation
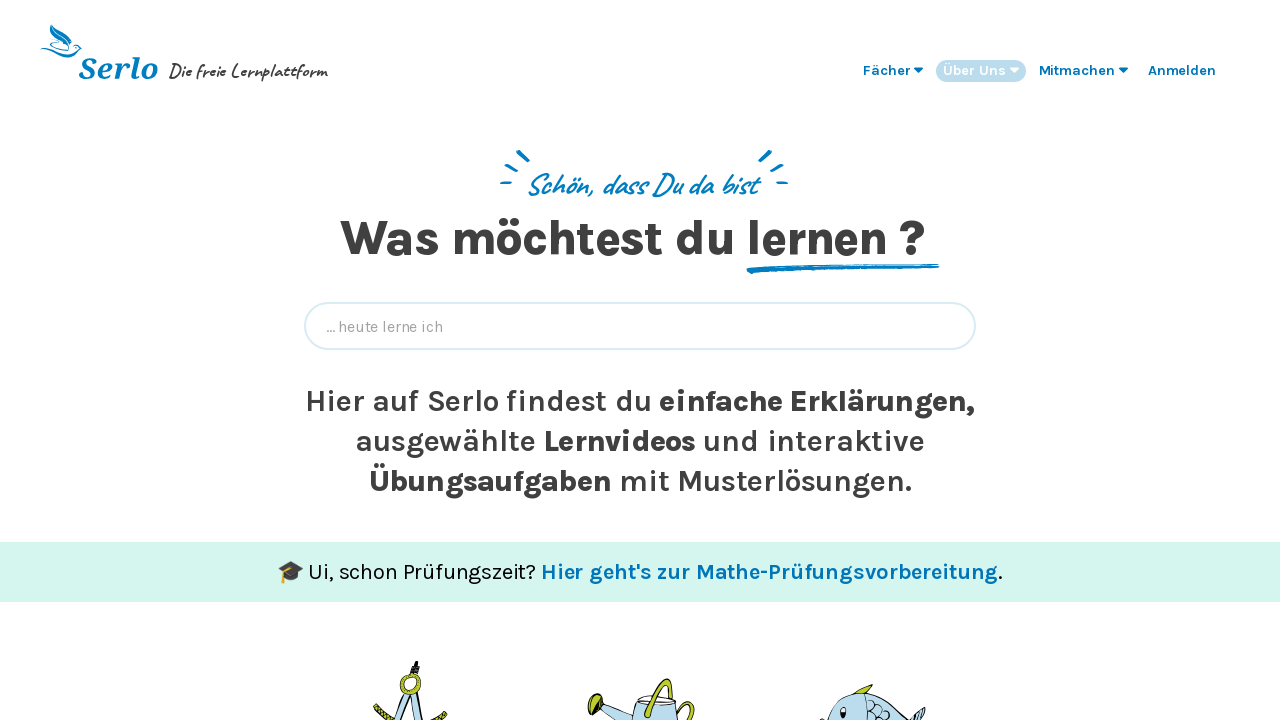

Clicked Mitmachen menu on landing page at (1077, 70) on ul >> text=Mitmachen
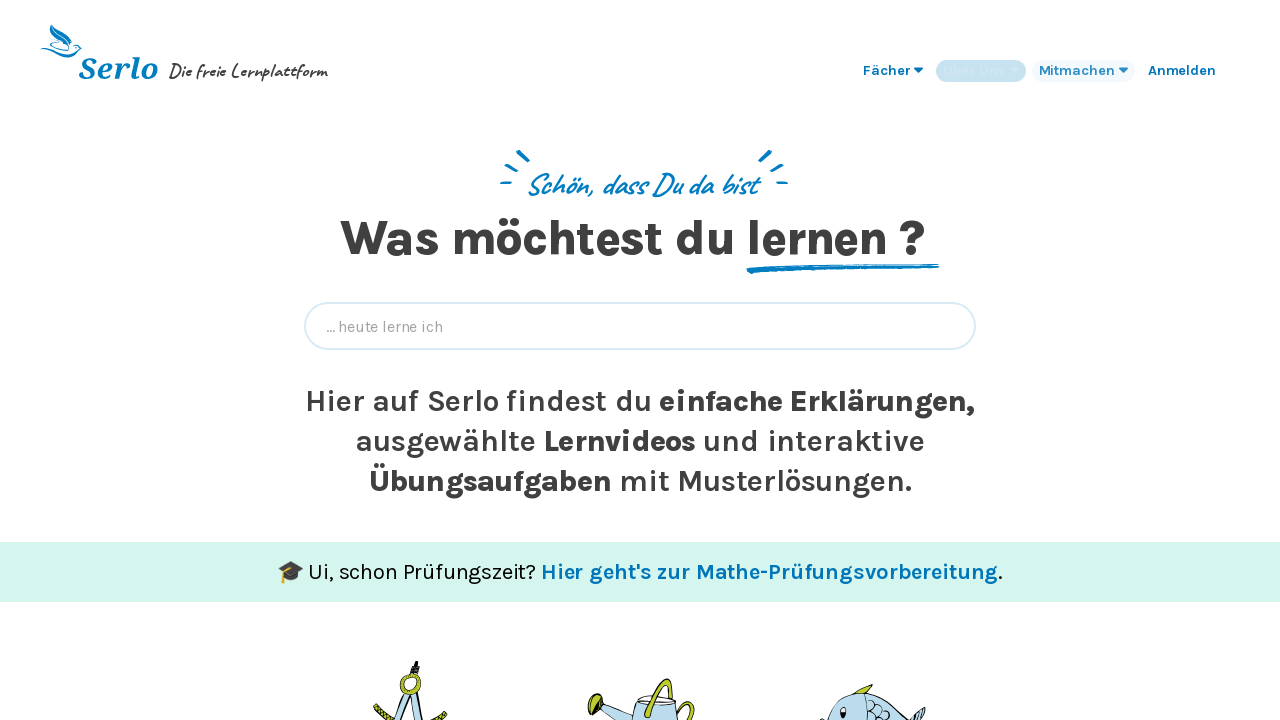

Neu hier? text appeared in expanded Mitmachen menu
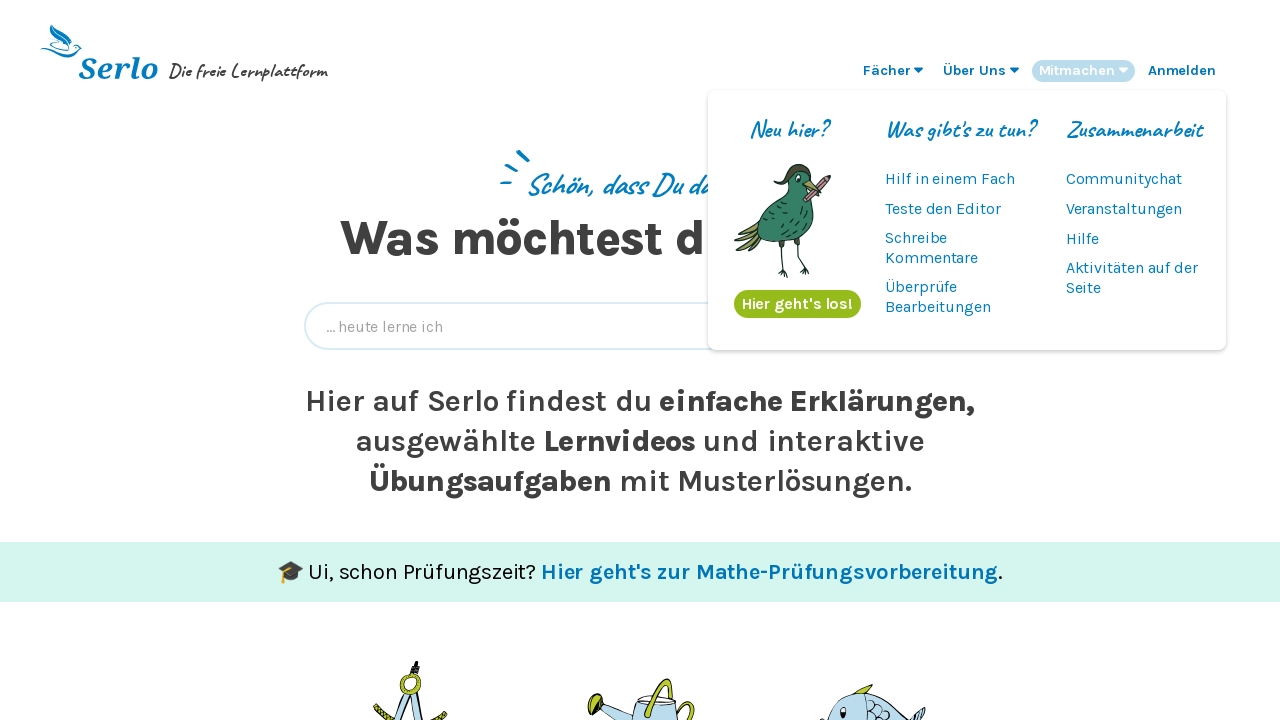

Teste den Editor menu item appeared
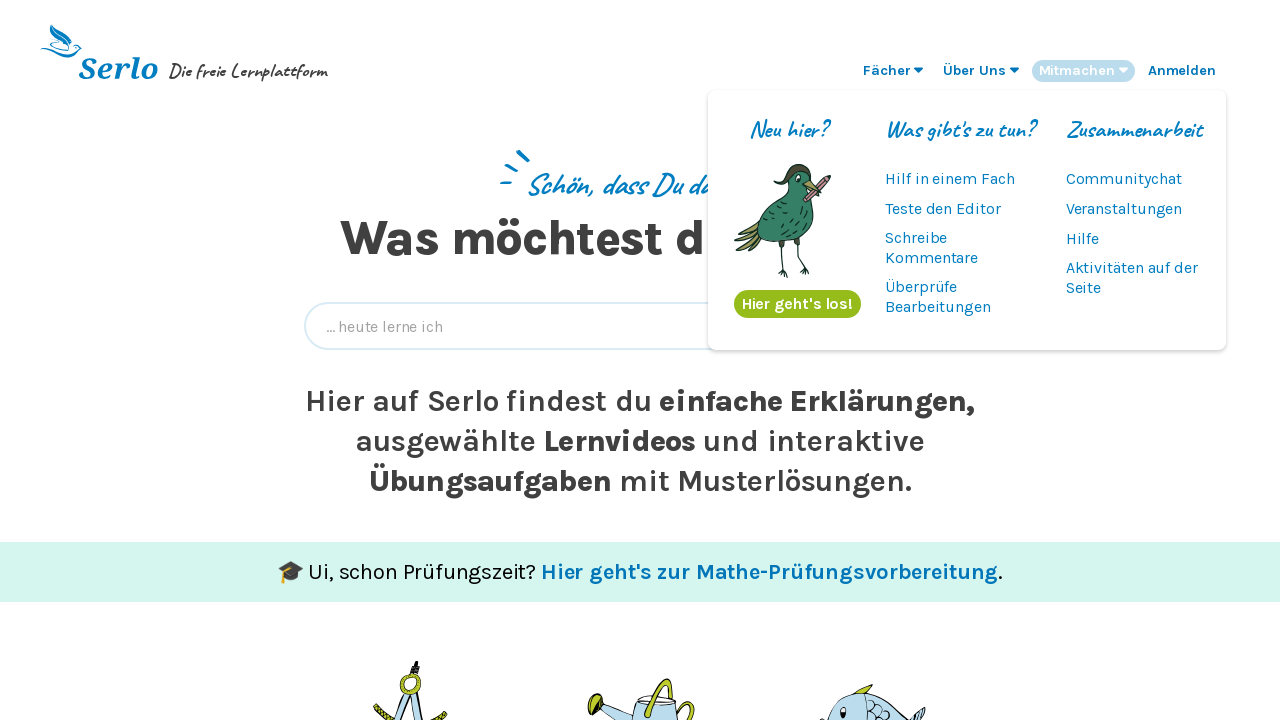

Hilfe menu item appeared in expanded Mitmachen menu
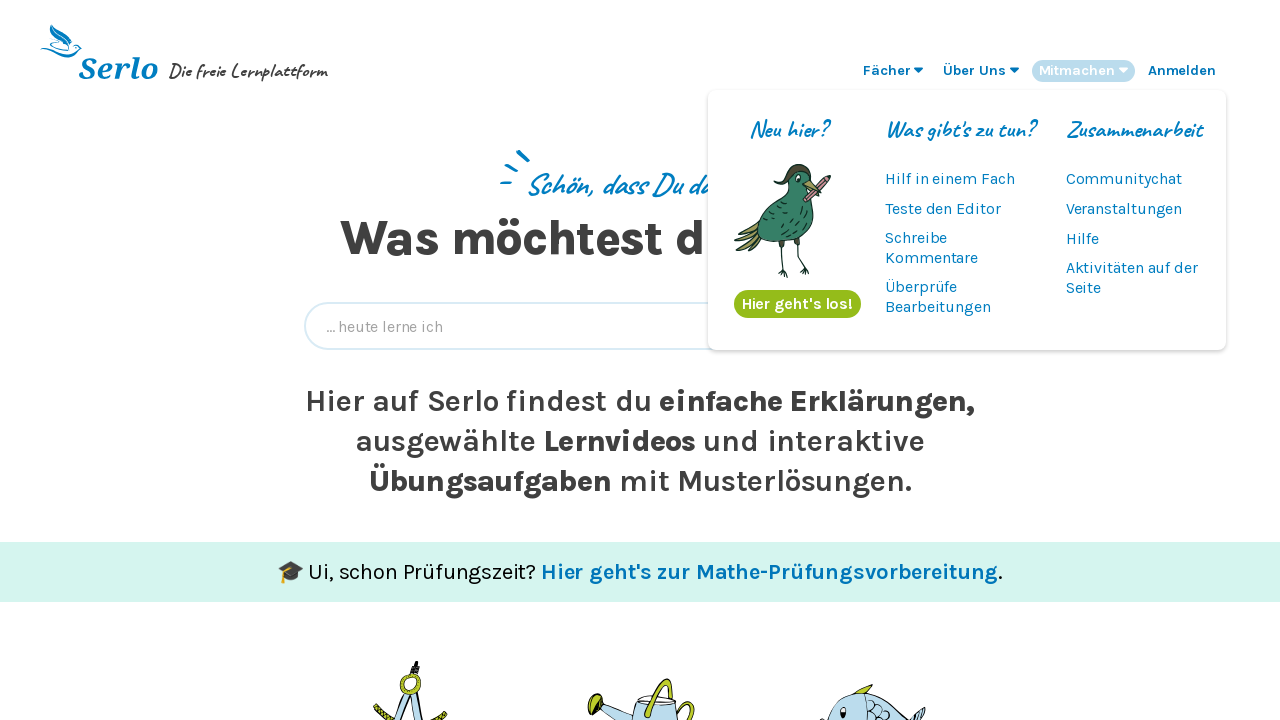

Navigated to mathematics content page (/mathe)
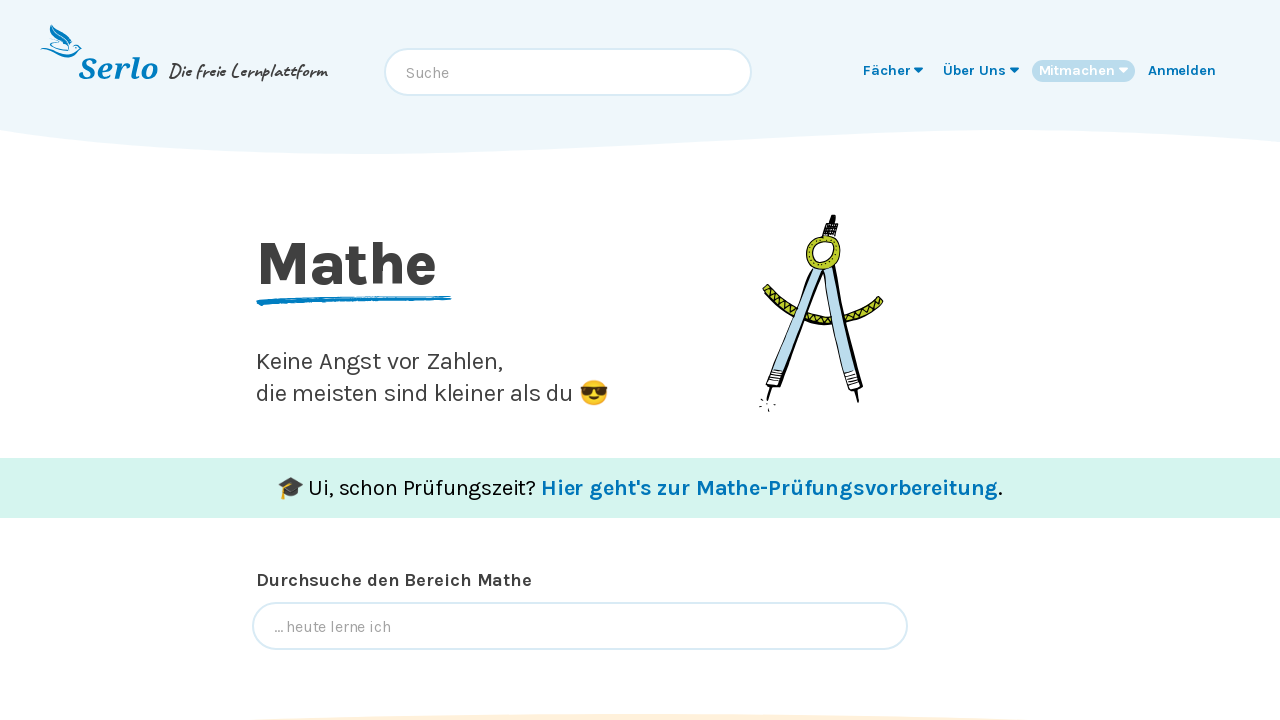

Clicked Fächer menu on content page at (887, 70) on ul >> text=Fächer
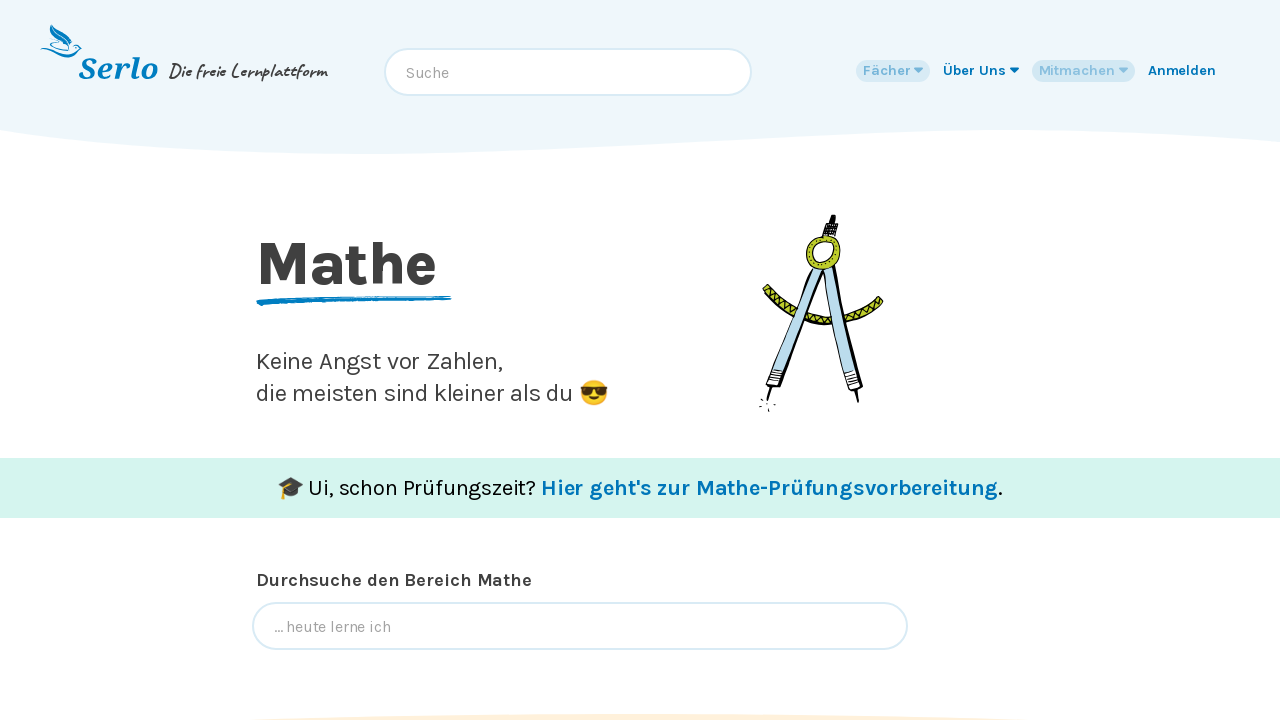

Angewandte Nachhaltigkeit menu item appeared on content page
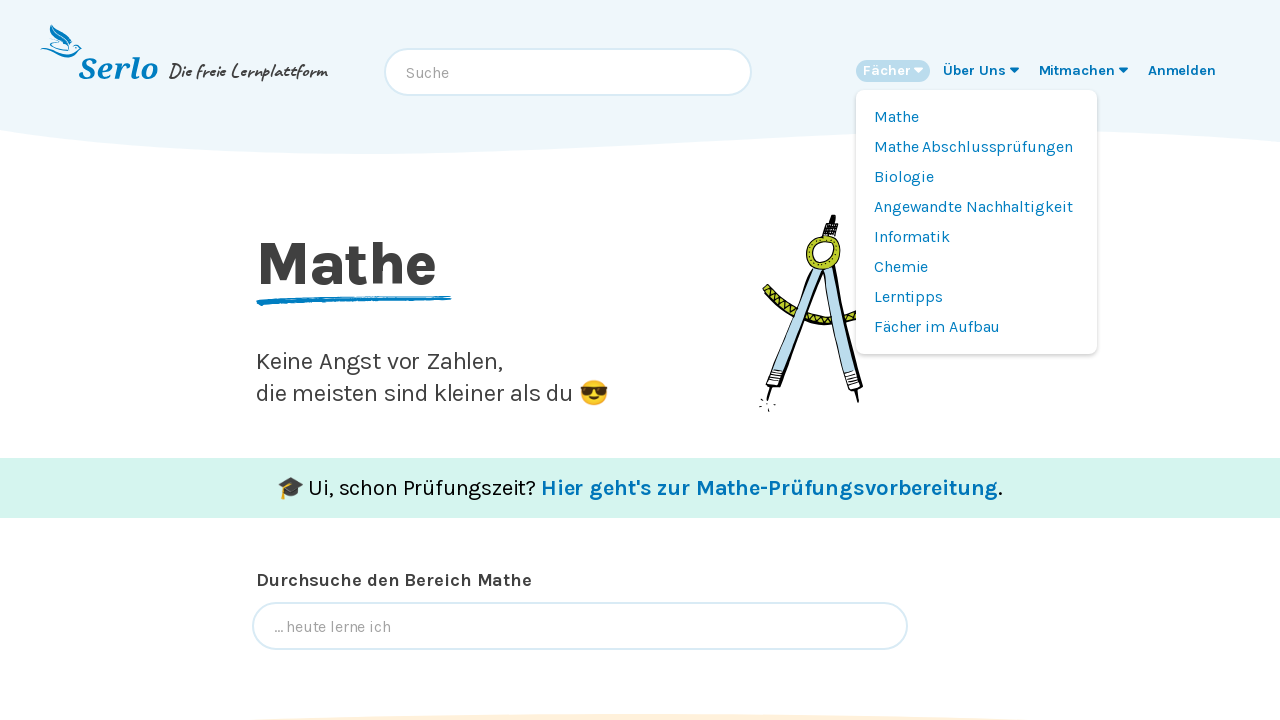

Clicked Fächer menu to collapse it on content page at (887, 70) on ul >> text=Fächer
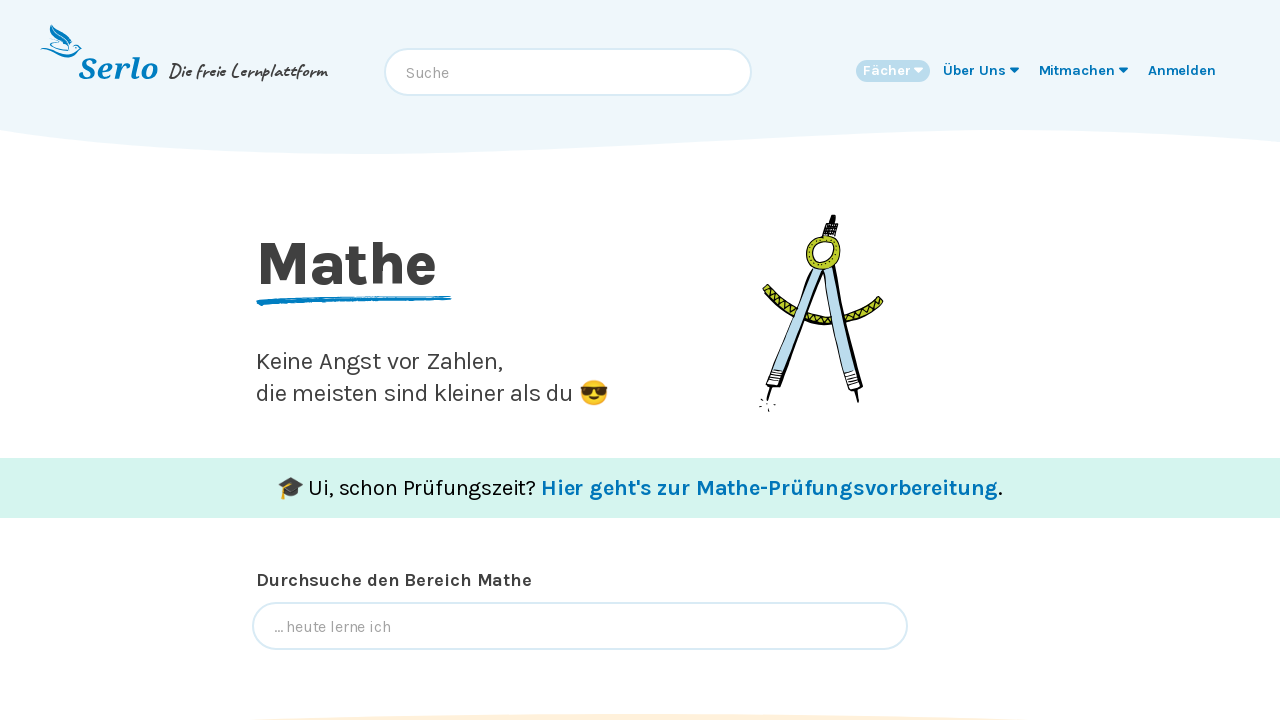

Waited for menu collapse animation on content page
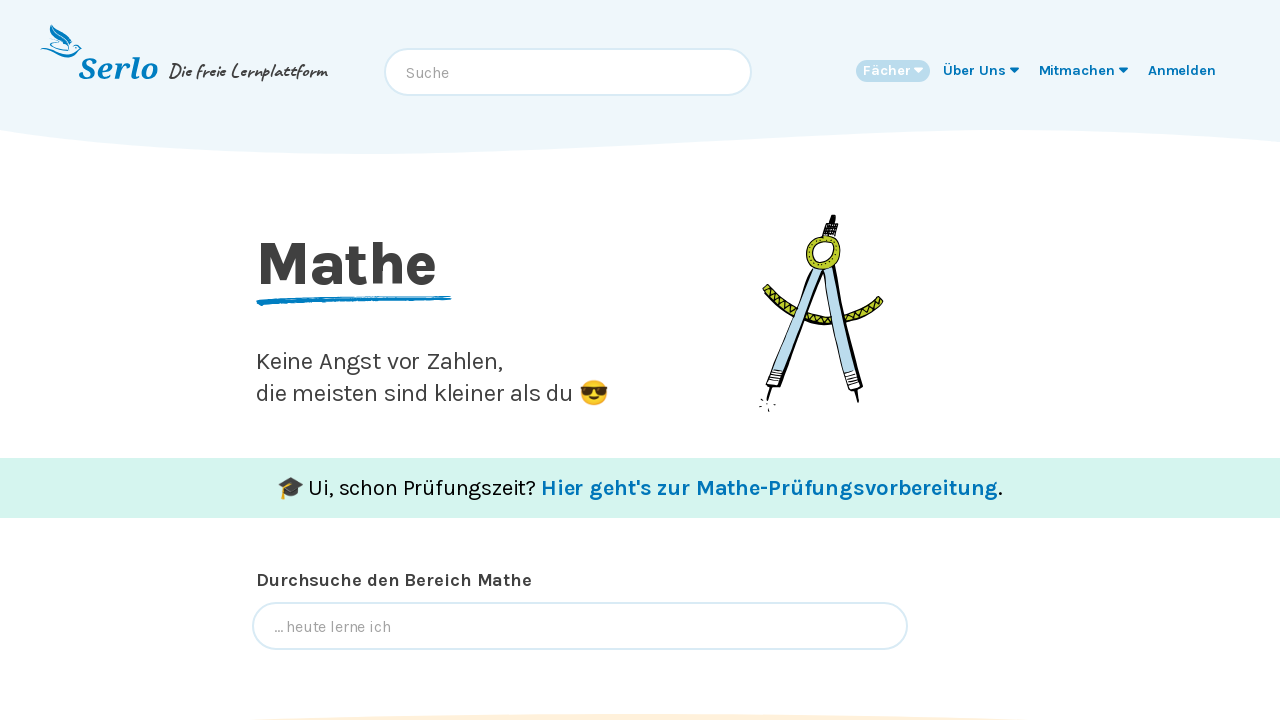

Clicked Über Uns menu on content page at (974, 70) on ul >> text=Über Uns
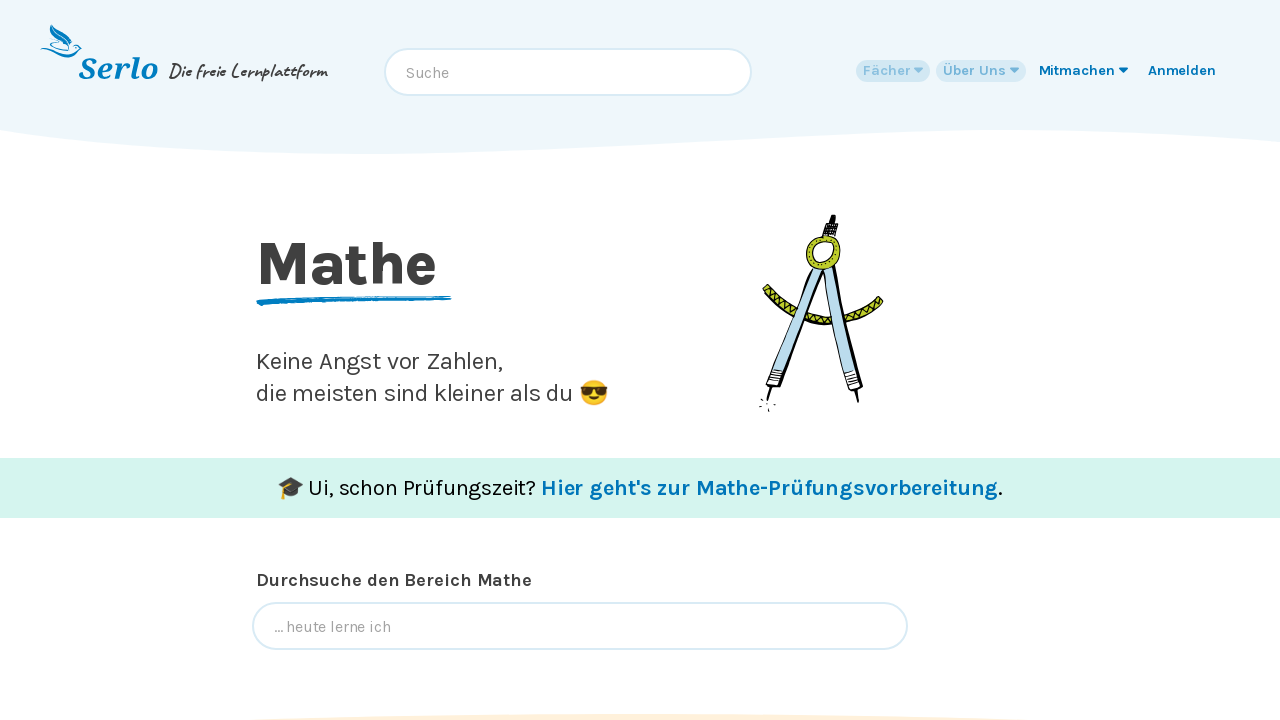

Transparenz menu item appeared in expanded Über Uns menu on content page
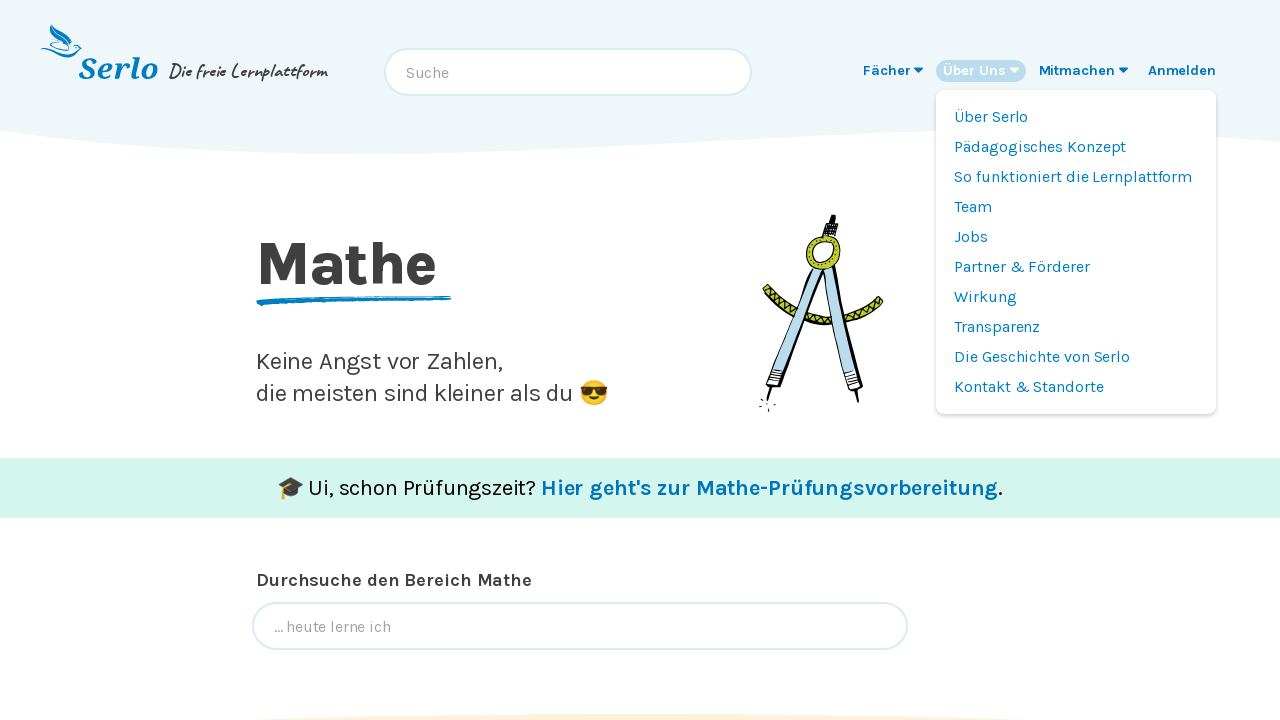

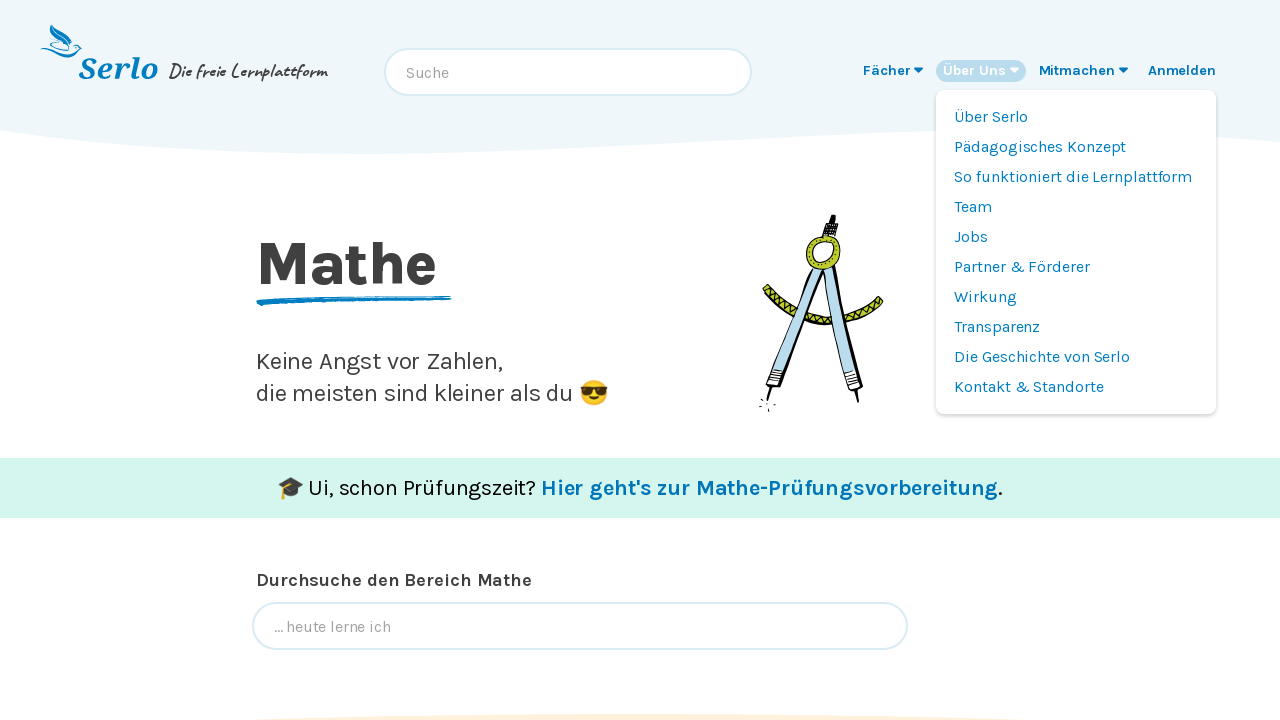